Tests window handling by clicking a button to open a new window and switching to it

Starting URL: https://demoqa.com/browser-windows

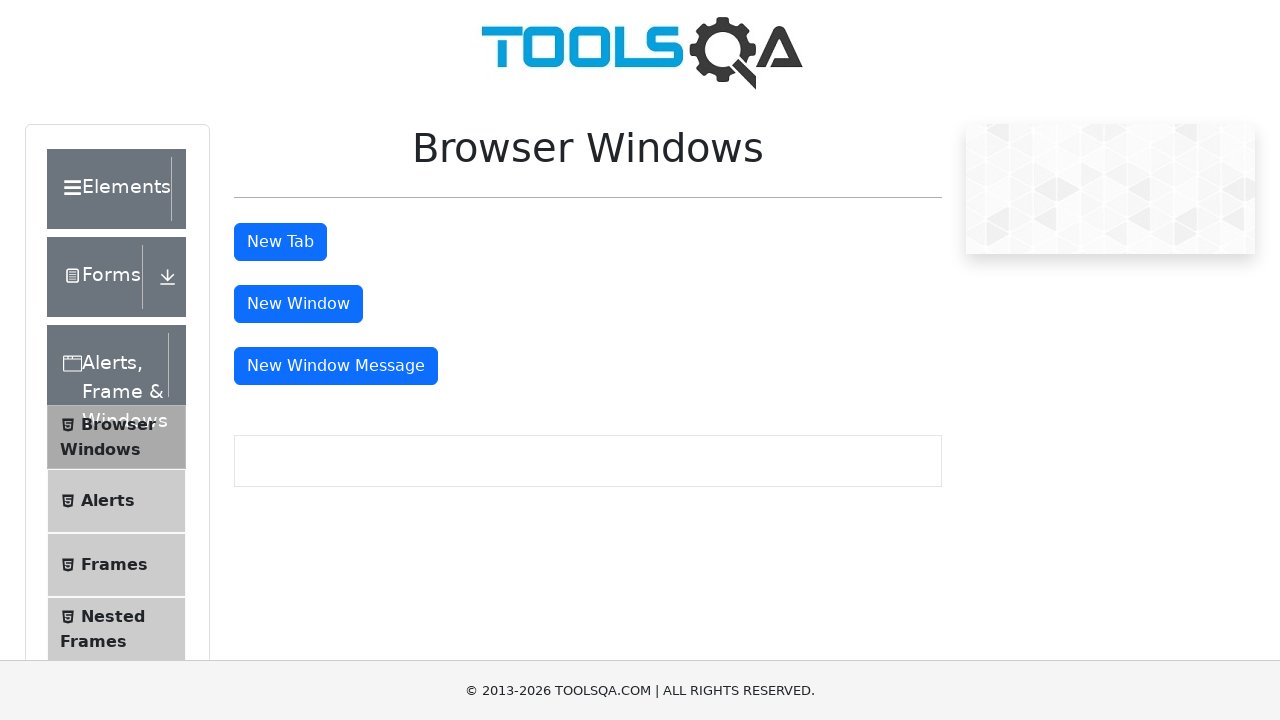

Stored reference to the current window
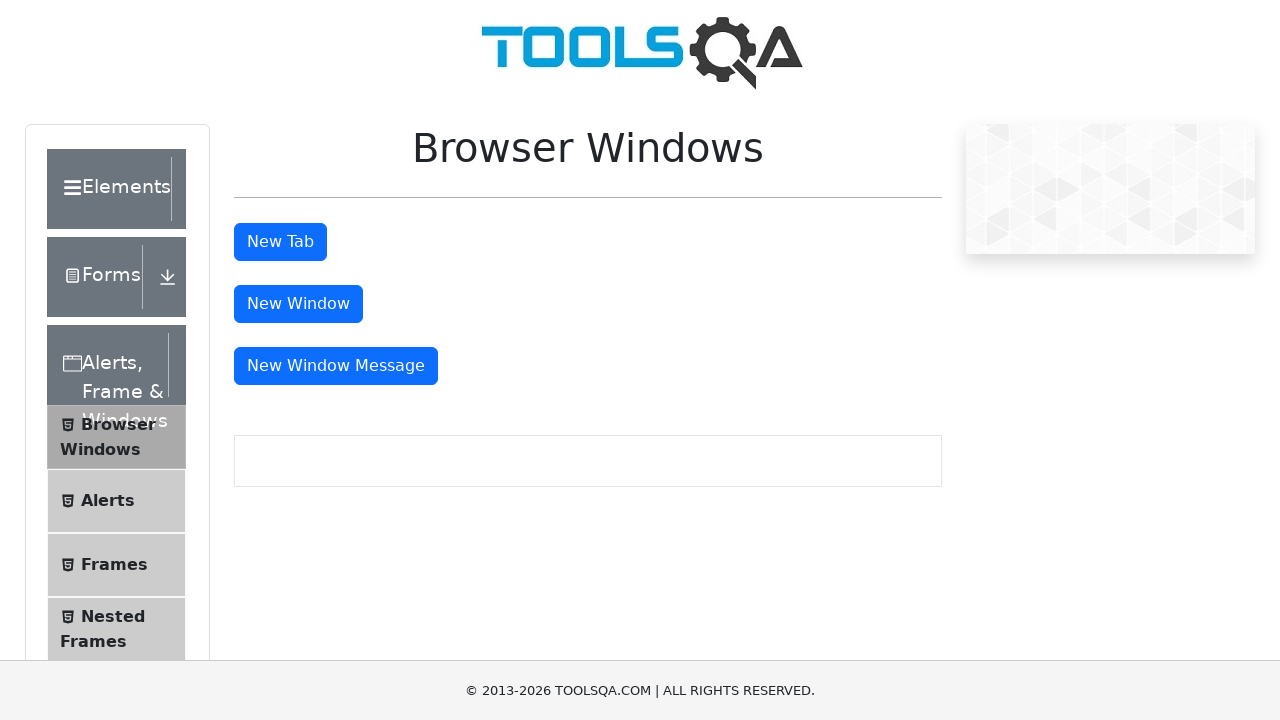

Clicked the 'New Window' button at (298, 304) on xpath=//*[@id='windowButton']
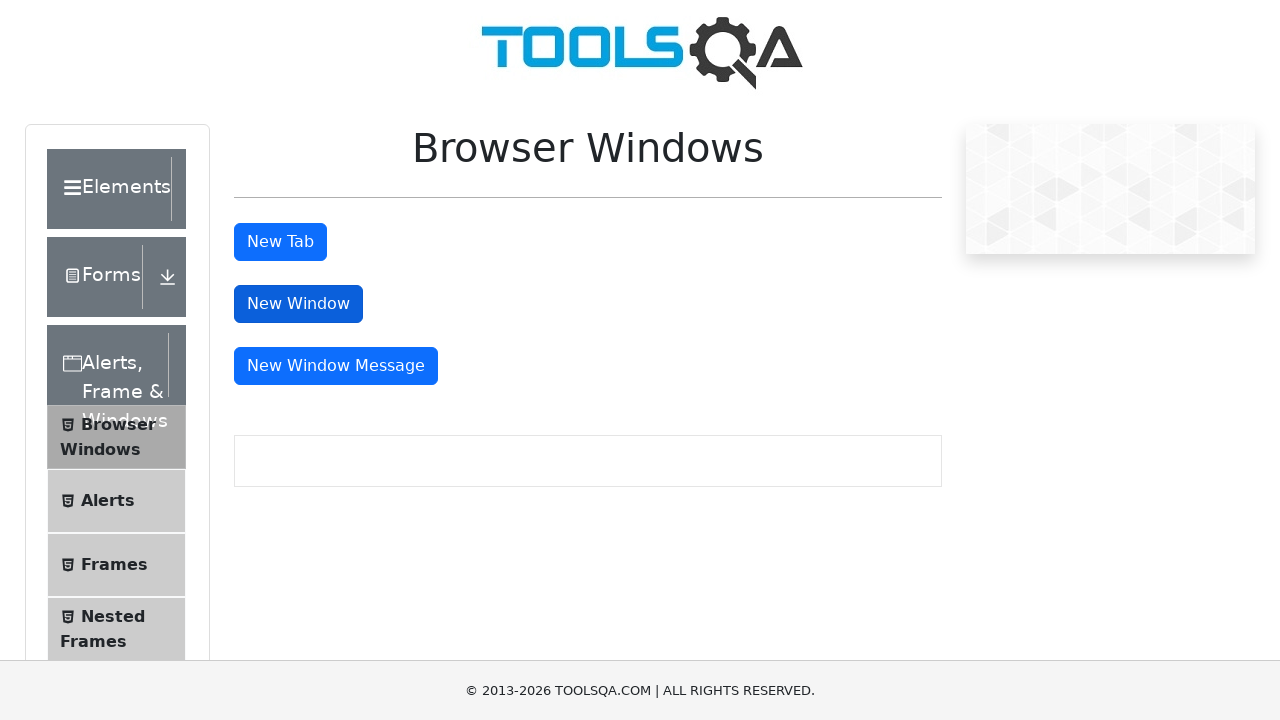

Waited 2 seconds for new window to open
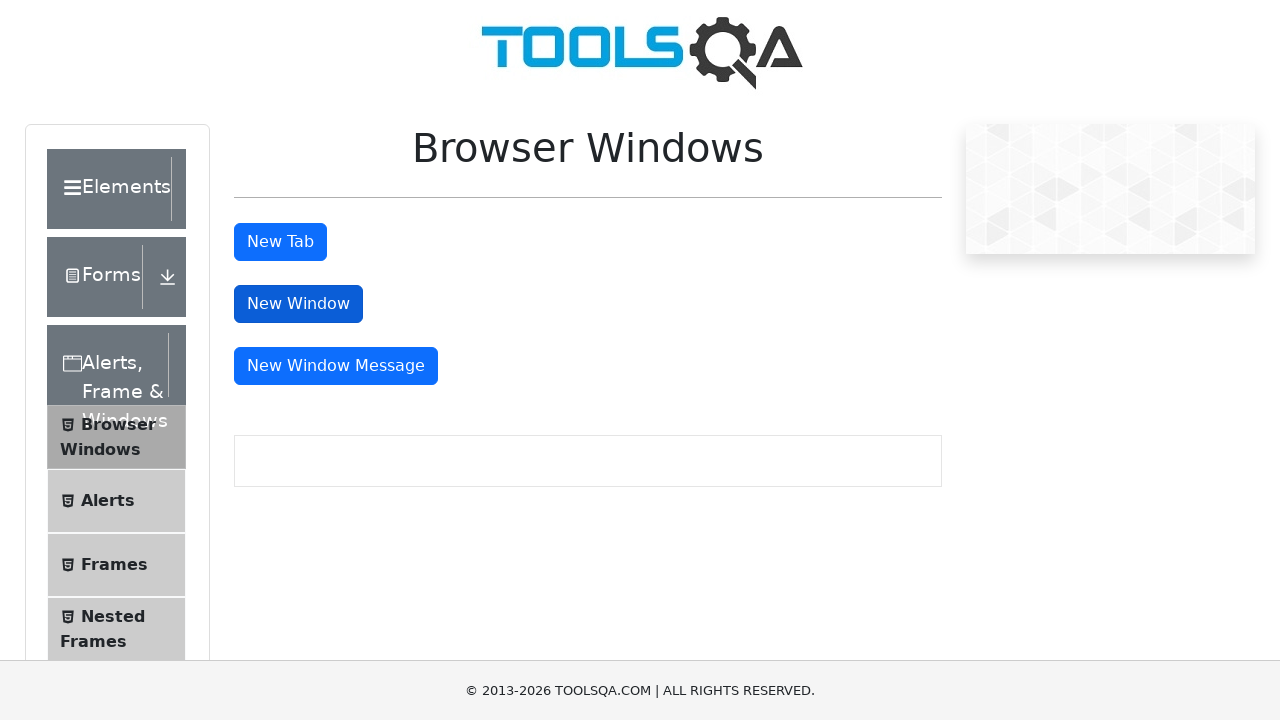

Retrieved all open windows/tabs from context
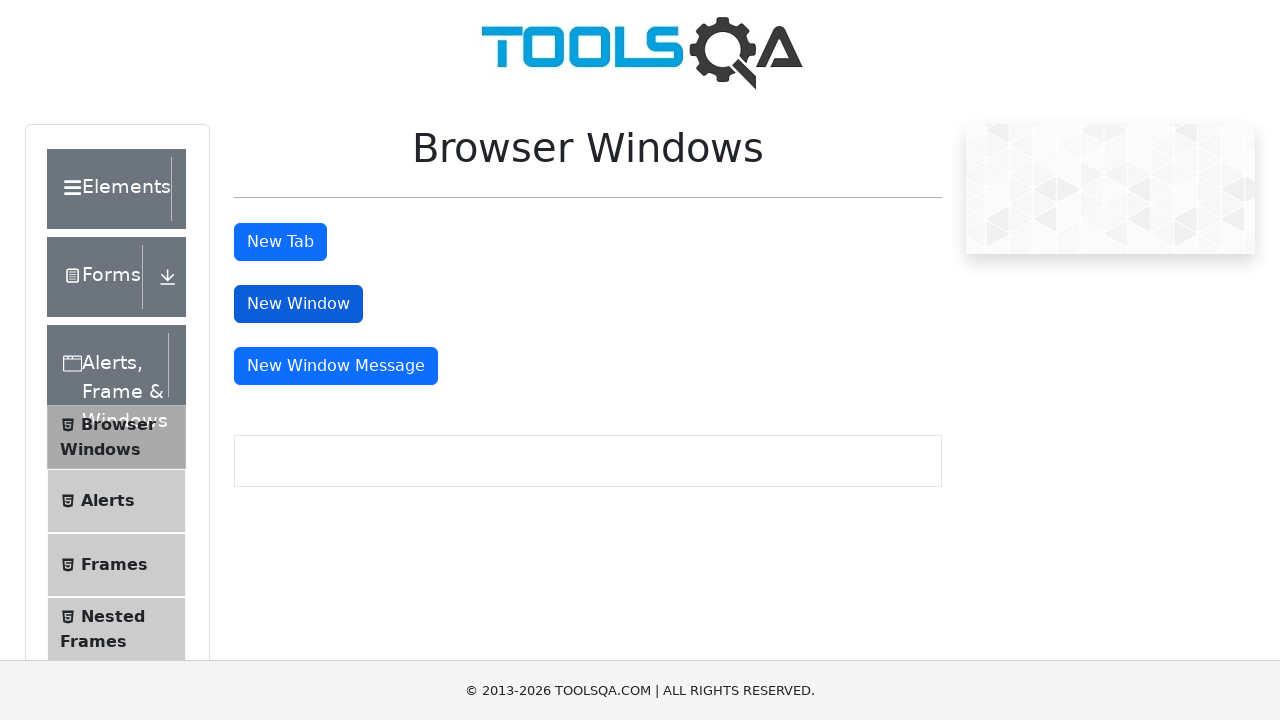

Switched to the new window (window count > 1)
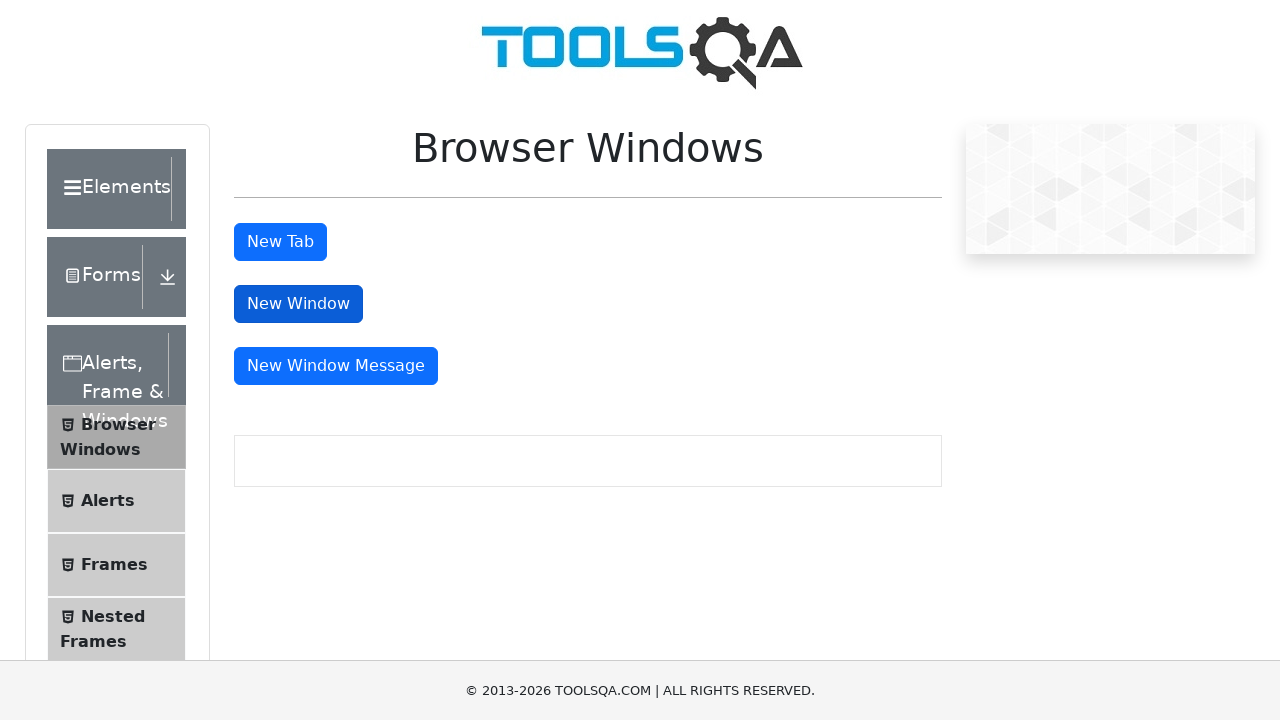

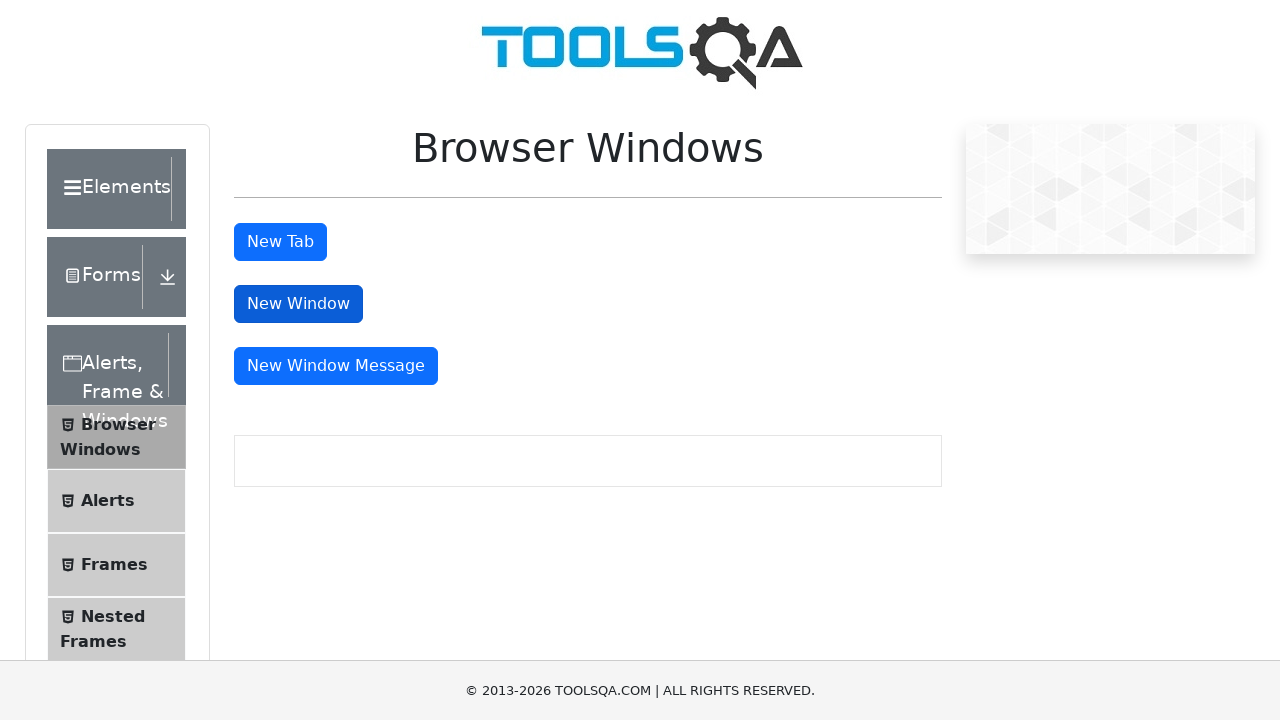